Tests editing a todo item by double-clicking, modifying text, and pressing Enter

Starting URL: https://demo.playwright.dev/todomvc

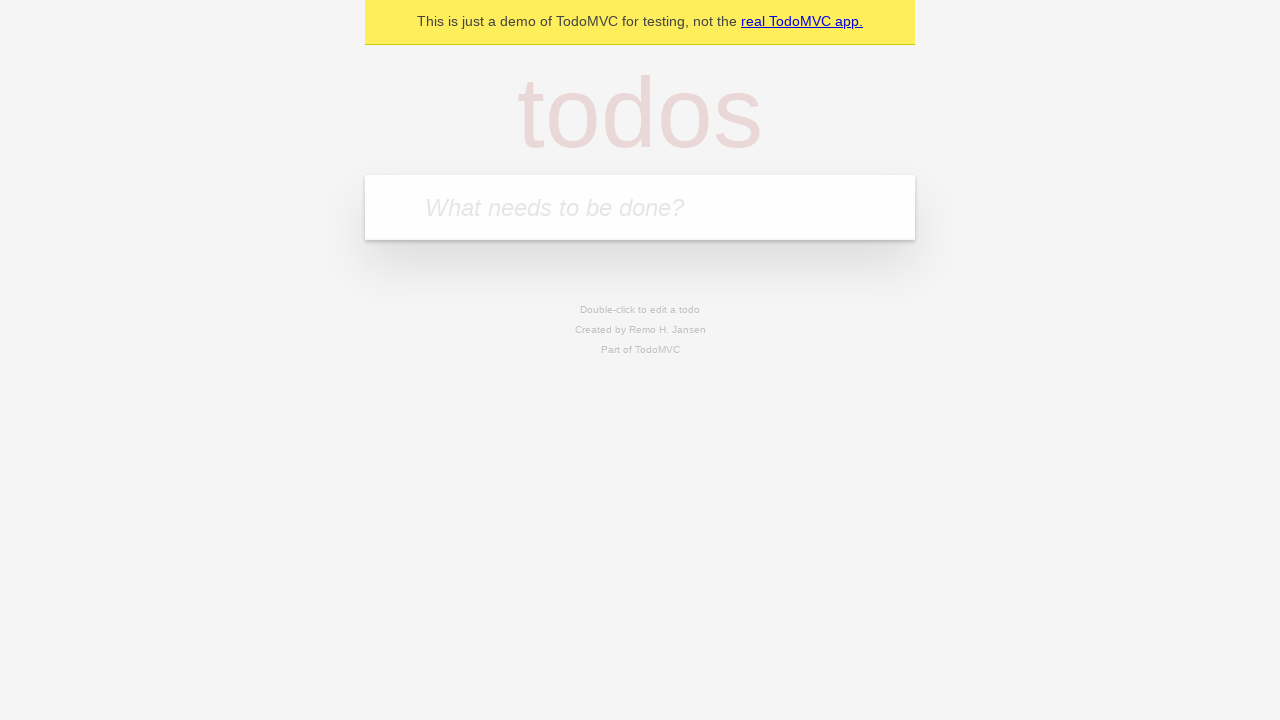

Filled new todo input with 'buy some cheese' on internal:attr=[placeholder="What needs to be done?"i]
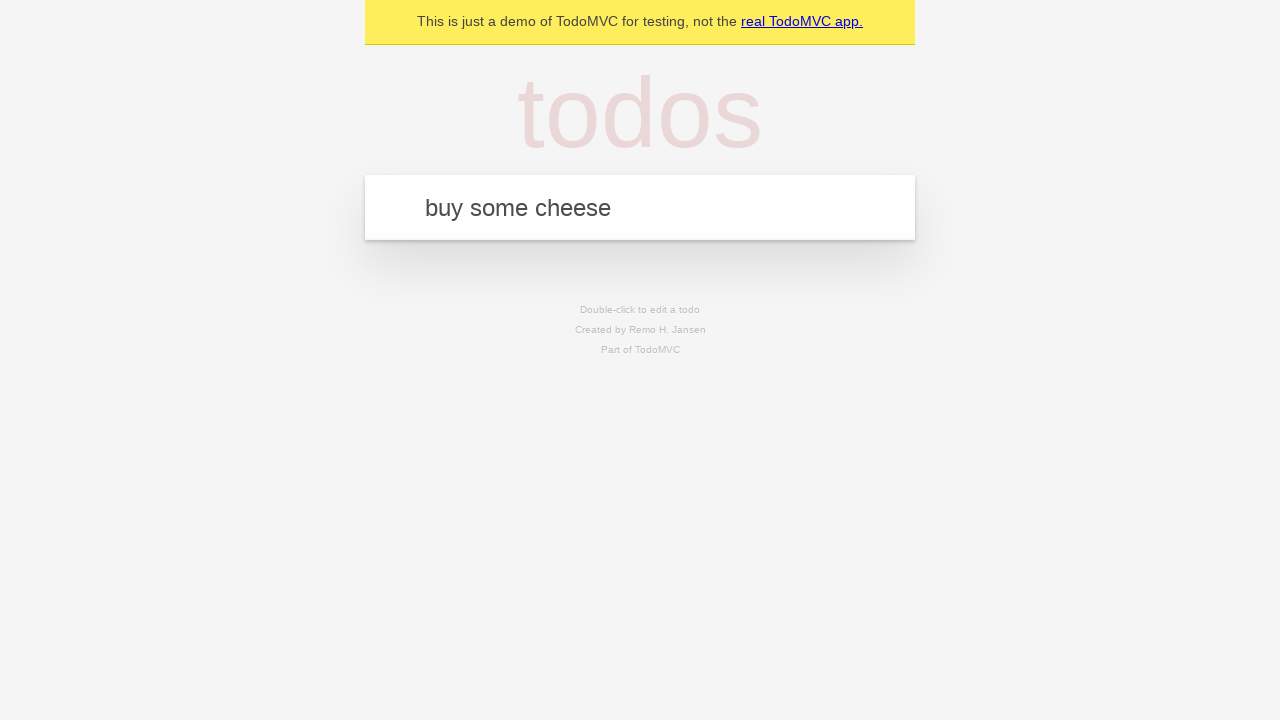

Pressed Enter to create todo 'buy some cheese' on internal:attr=[placeholder="What needs to be done?"i]
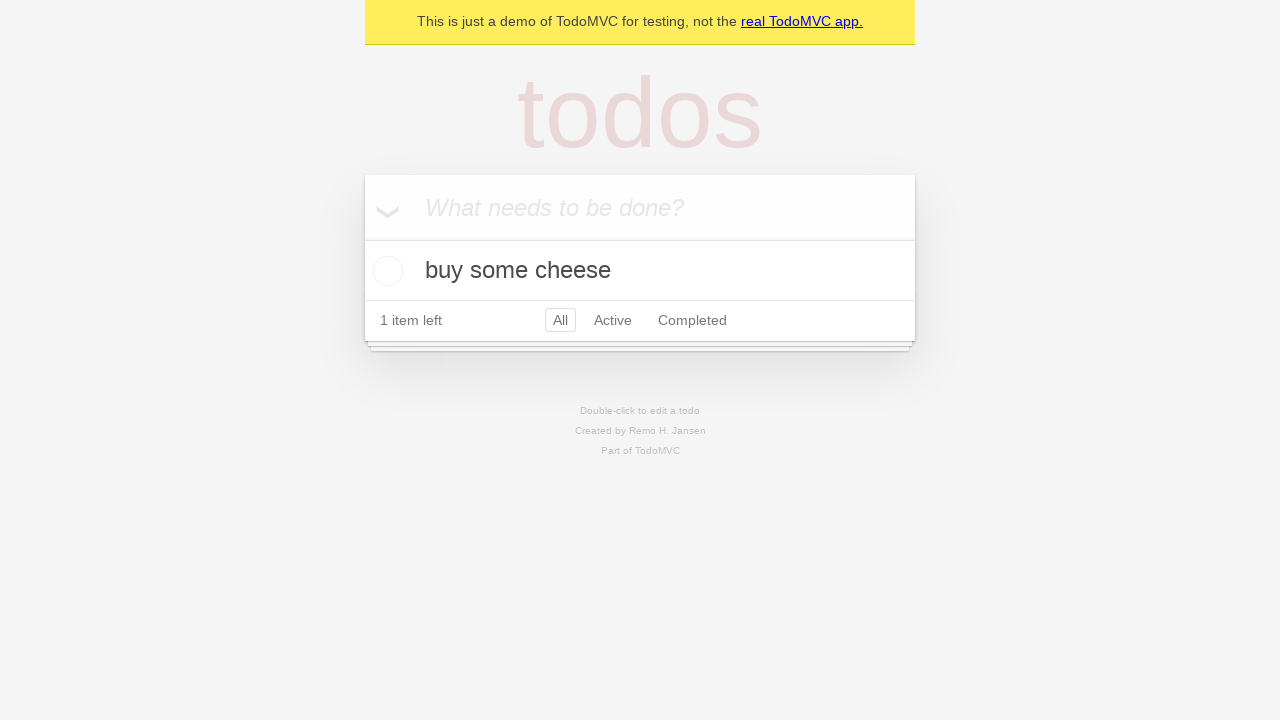

Filled new todo input with 'feed the cat' on internal:attr=[placeholder="What needs to be done?"i]
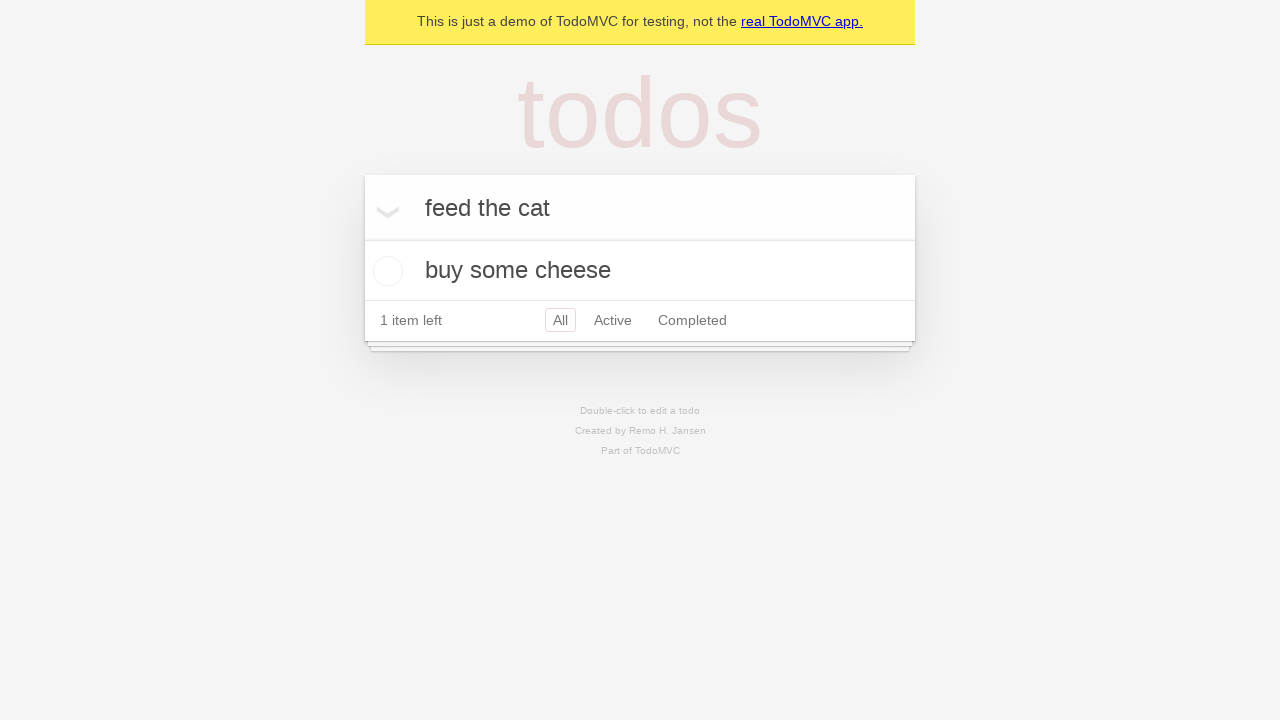

Pressed Enter to create todo 'feed the cat' on internal:attr=[placeholder="What needs to be done?"i]
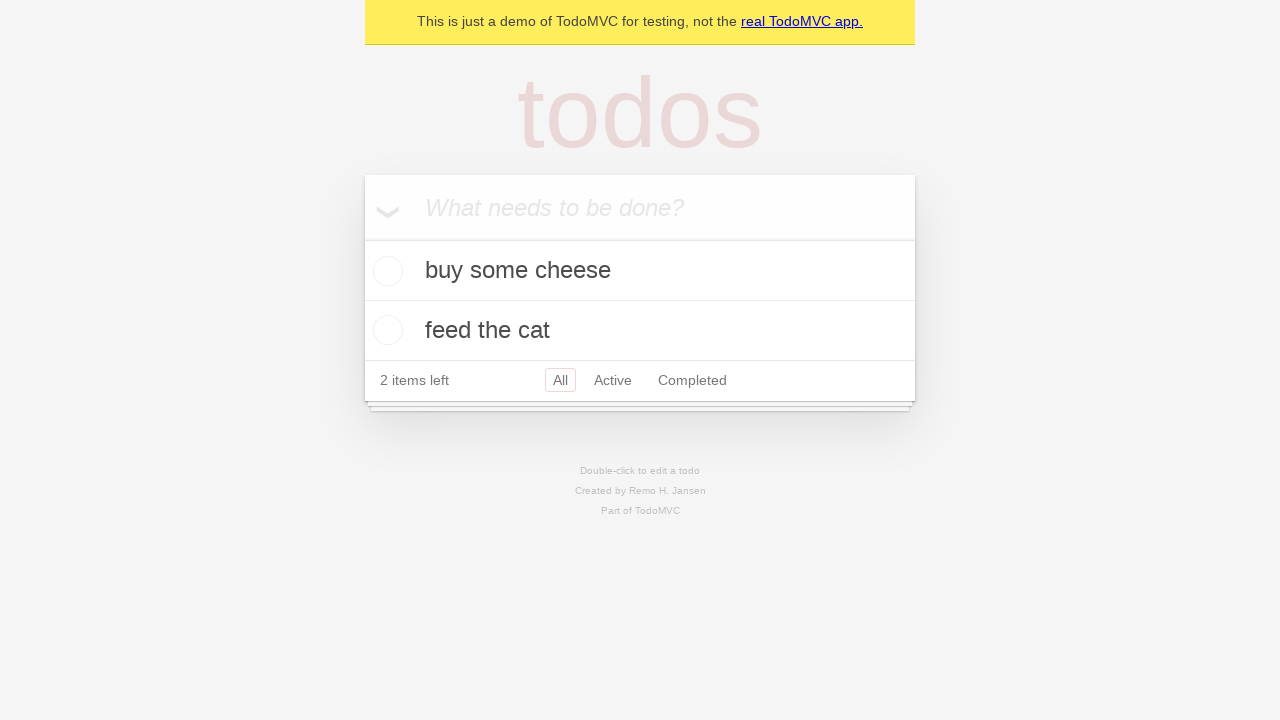

Filled new todo input with 'book a doctors appointment' on internal:attr=[placeholder="What needs to be done?"i]
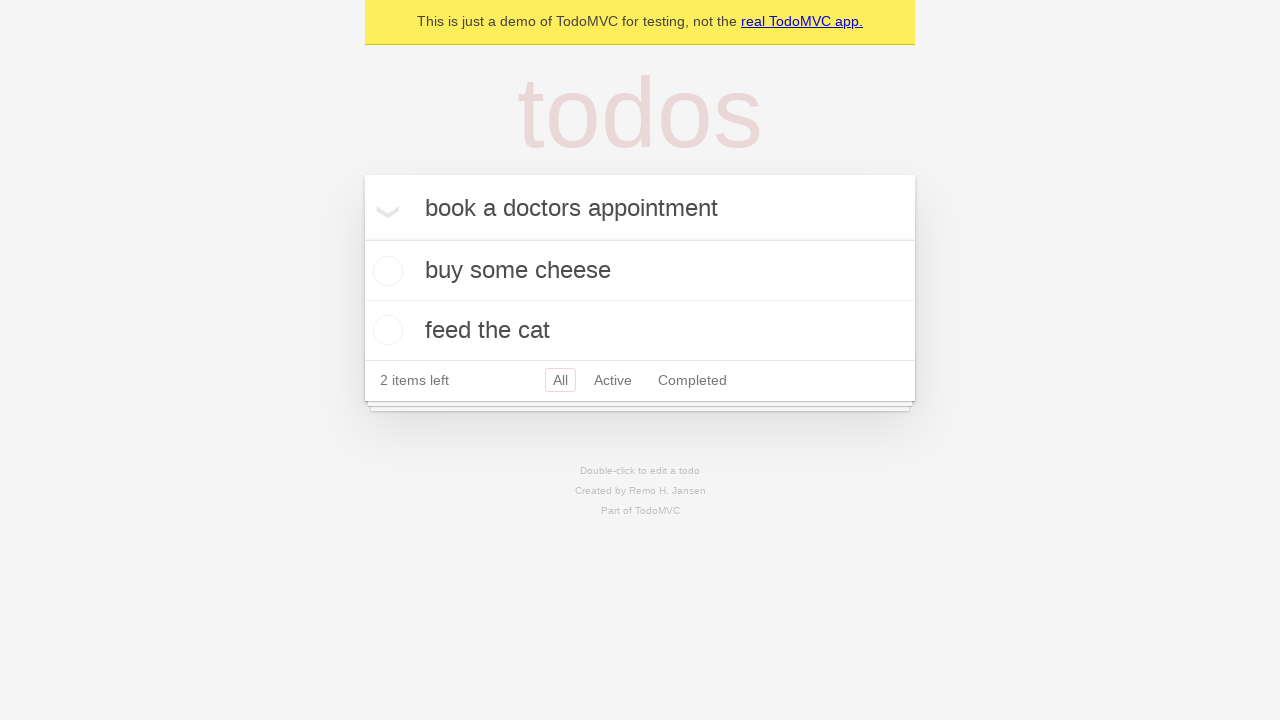

Pressed Enter to create todo 'book a doctors appointment' on internal:attr=[placeholder="What needs to be done?"i]
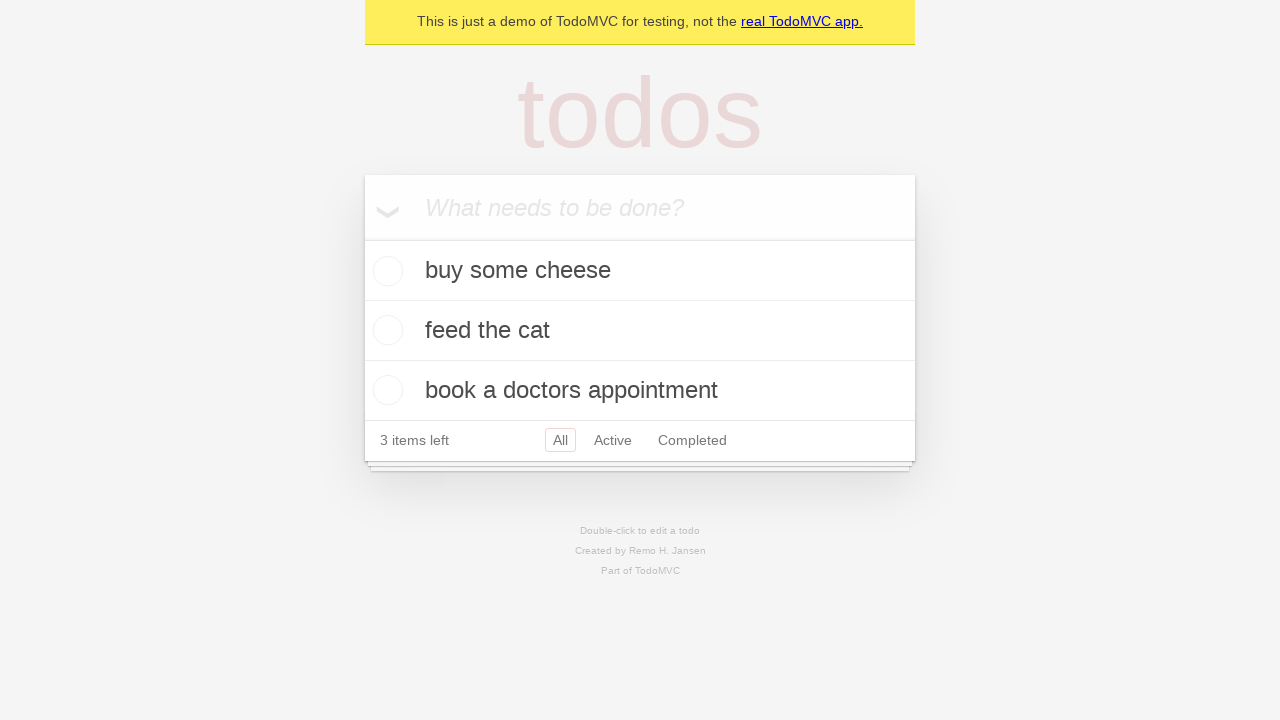

Waited for all 3 todos to be created
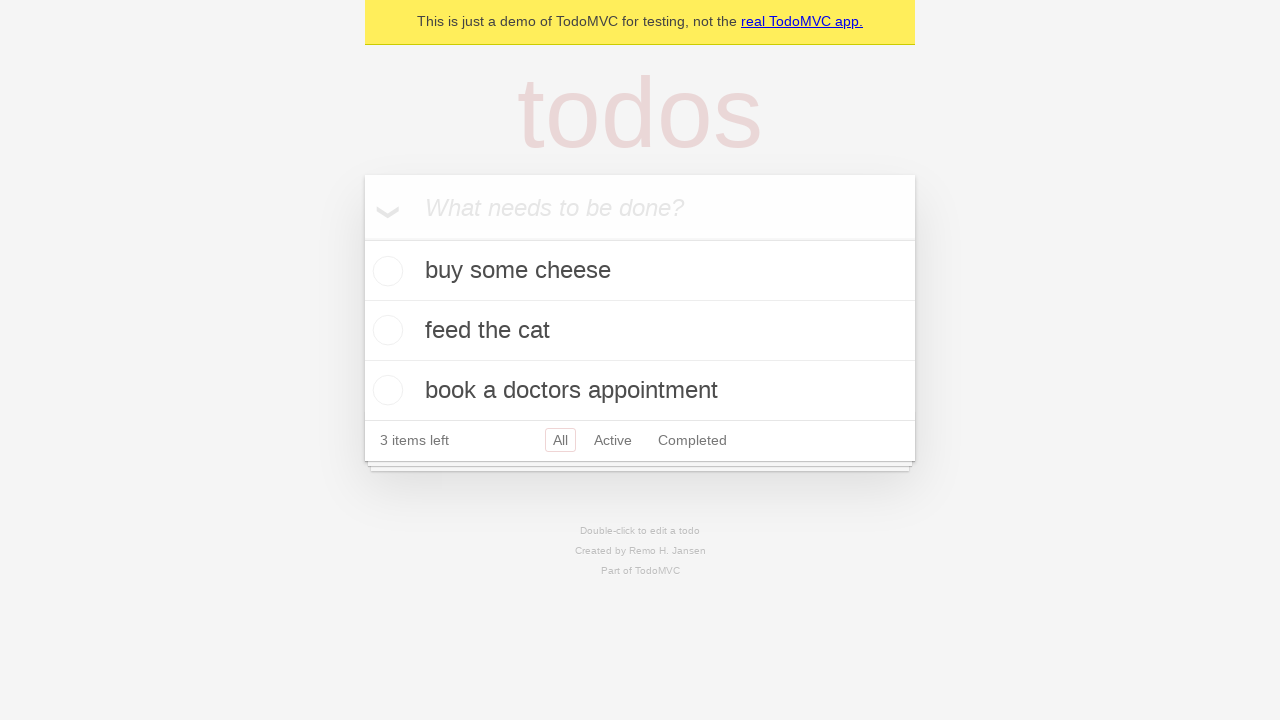

Double-clicked second todo item to enter edit mode at (640, 331) on internal:testid=[data-testid="todo-item"s] >> nth=1
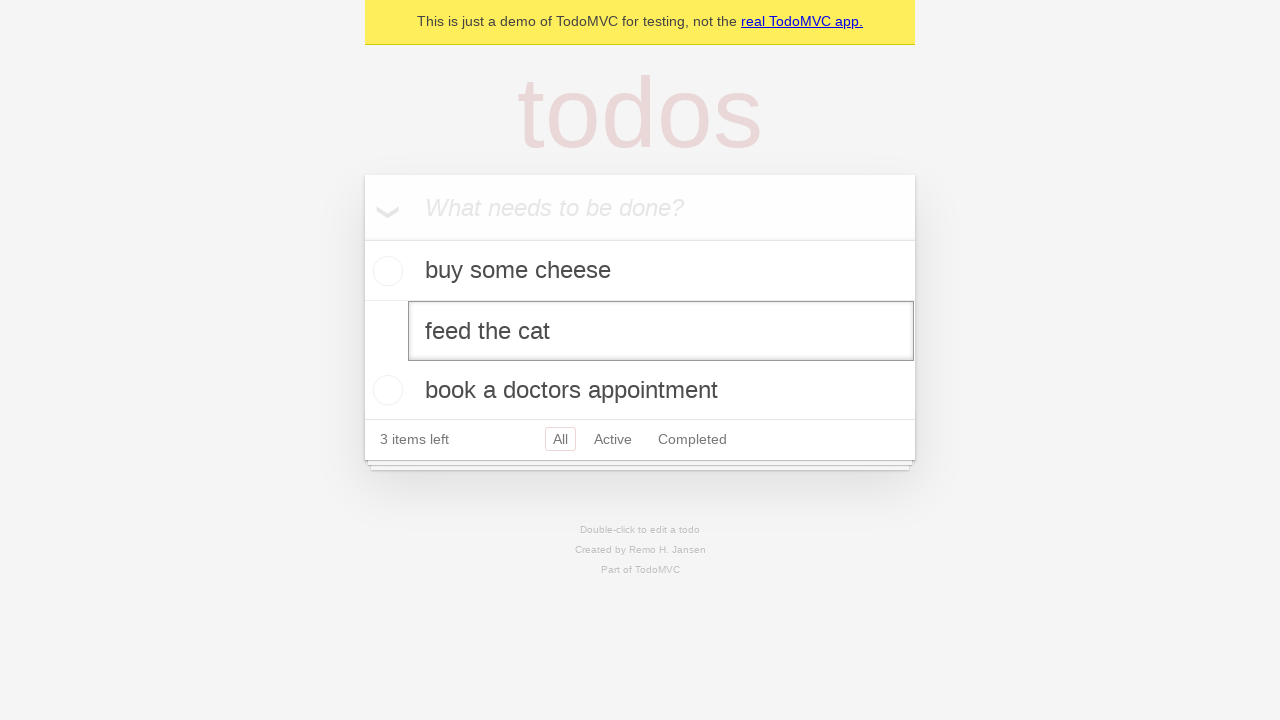

Changed todo text to 'buy some sausages' on internal:testid=[data-testid="todo-item"s] >> nth=1 >> internal:role=textbox[nam
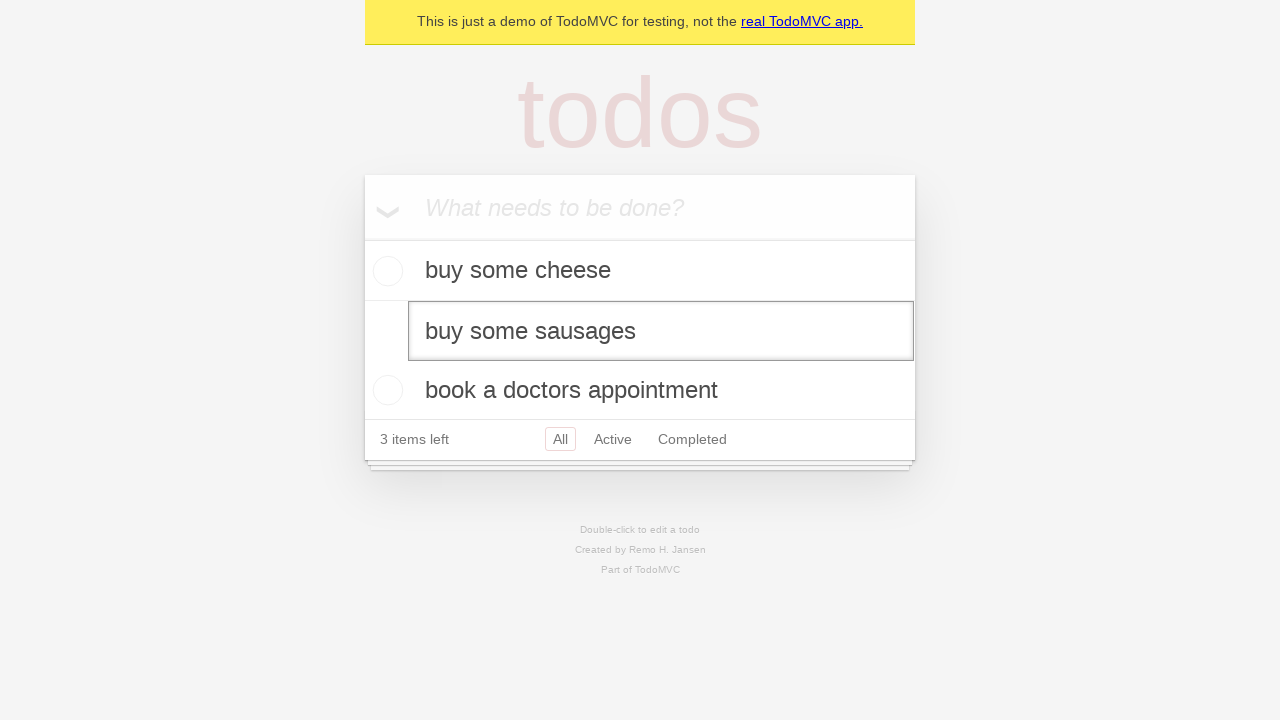

Pressed Enter to save edited todo on internal:testid=[data-testid="todo-item"s] >> nth=1 >> internal:role=textbox[nam
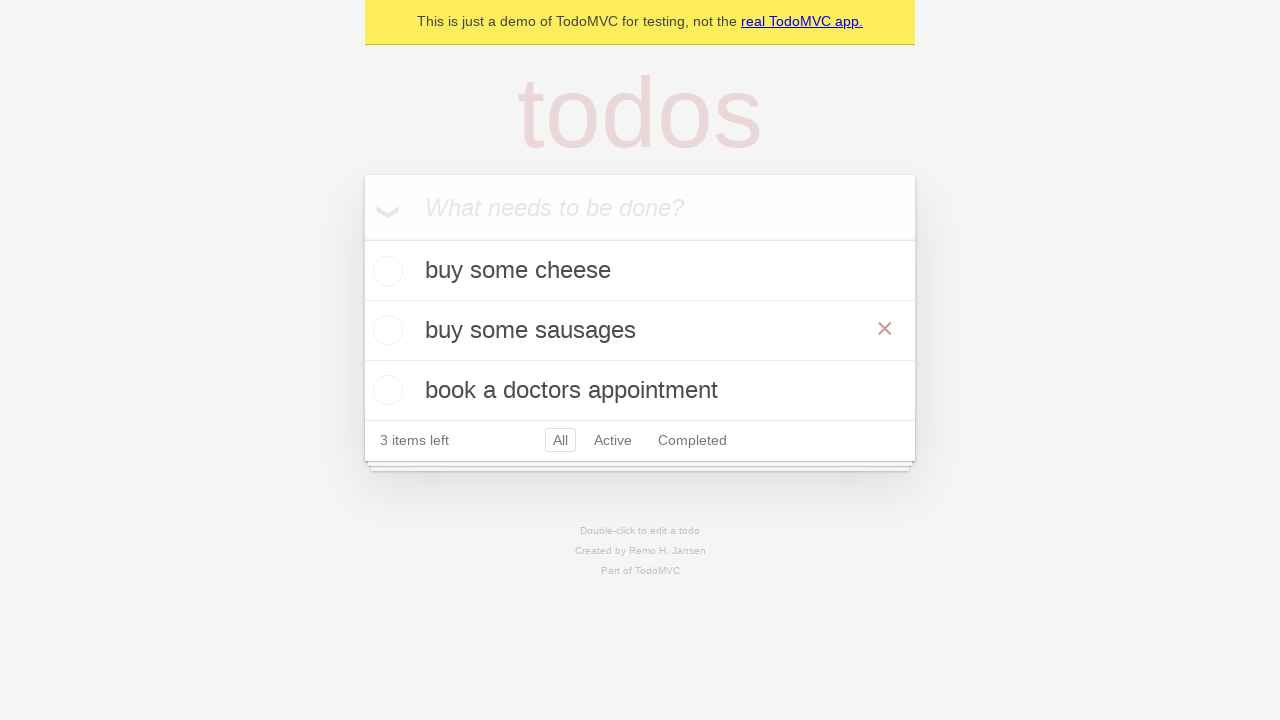

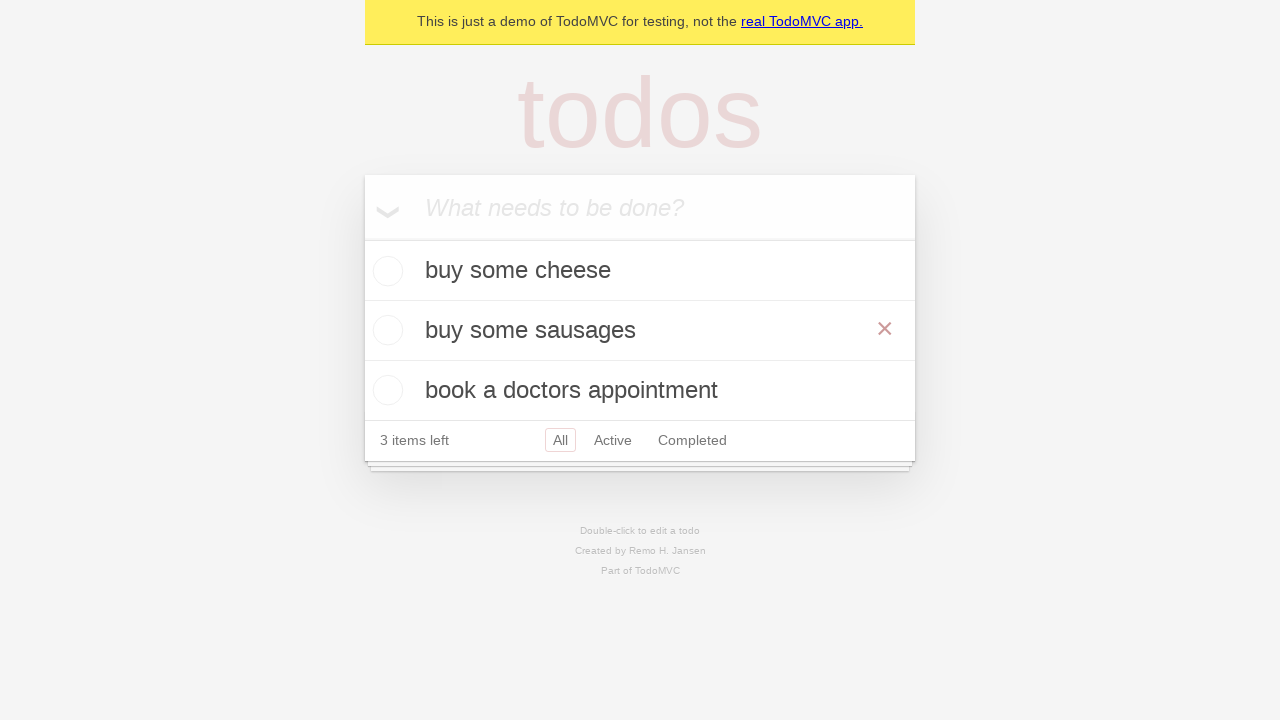